Tests handling of JavaScript alert dialogs by clicking a button that triggers an alert and accepting it

Starting URL: https://the-internet.herokuapp.com/javascript_alerts

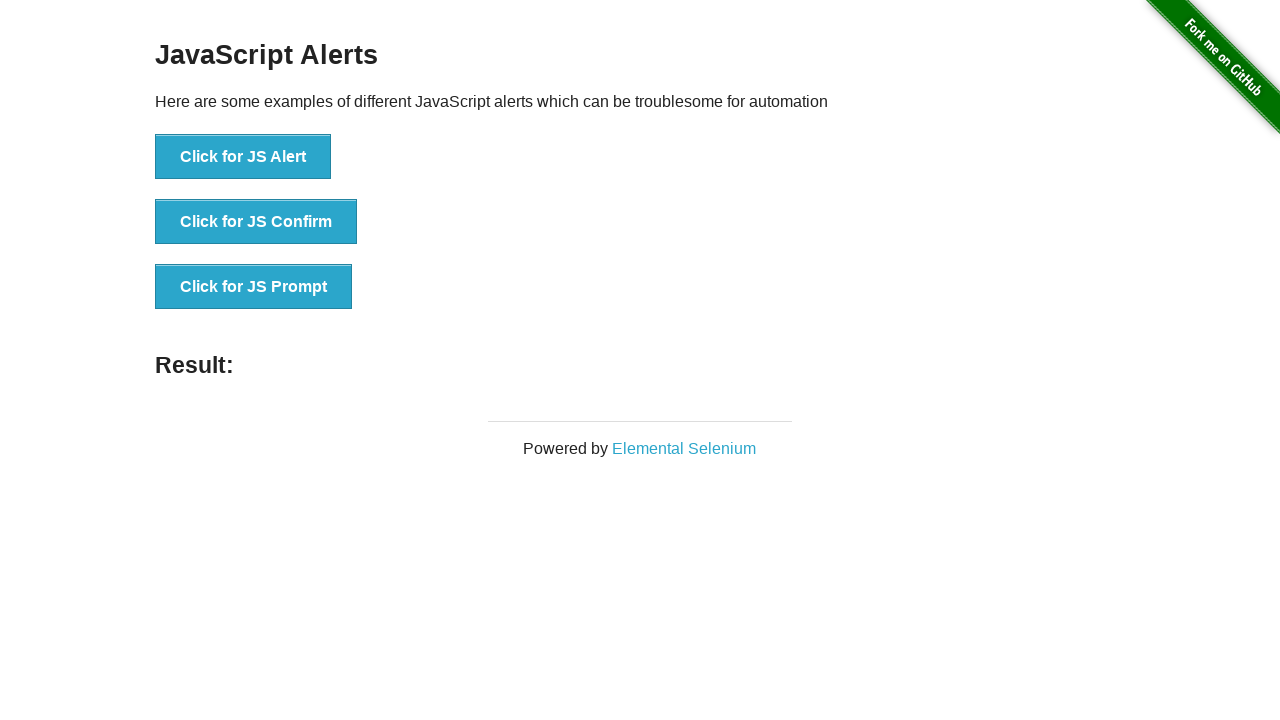

Set up dialog handler to accept alert dialogs
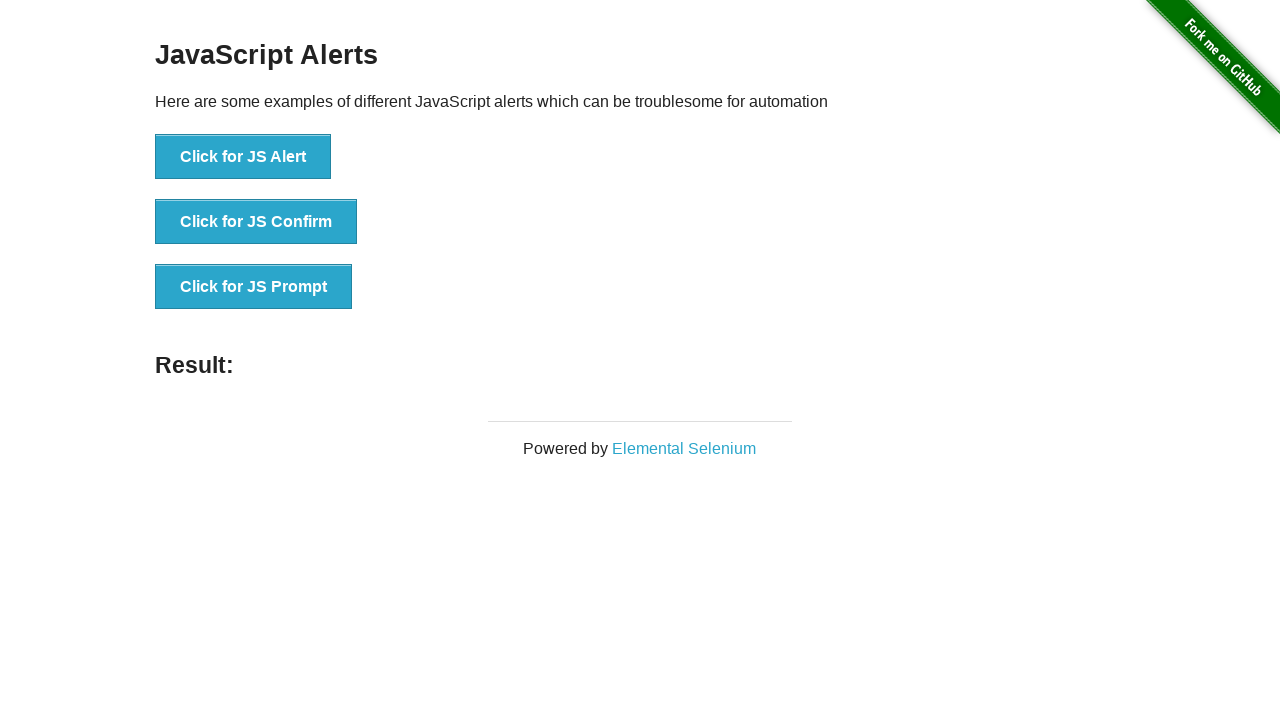

Clicked button to trigger JavaScript alert at (243, 157) on internal:role=button[name="Click for JS Alert"i]
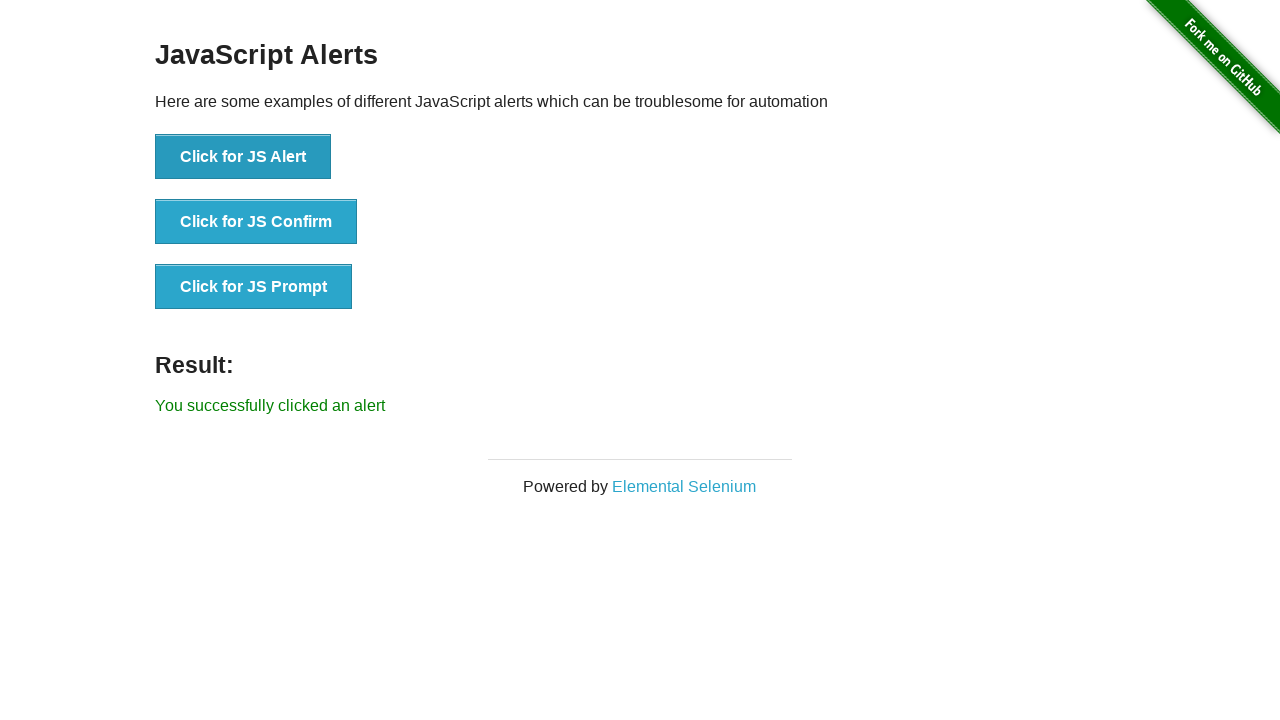

Alert was accepted and result message appeared
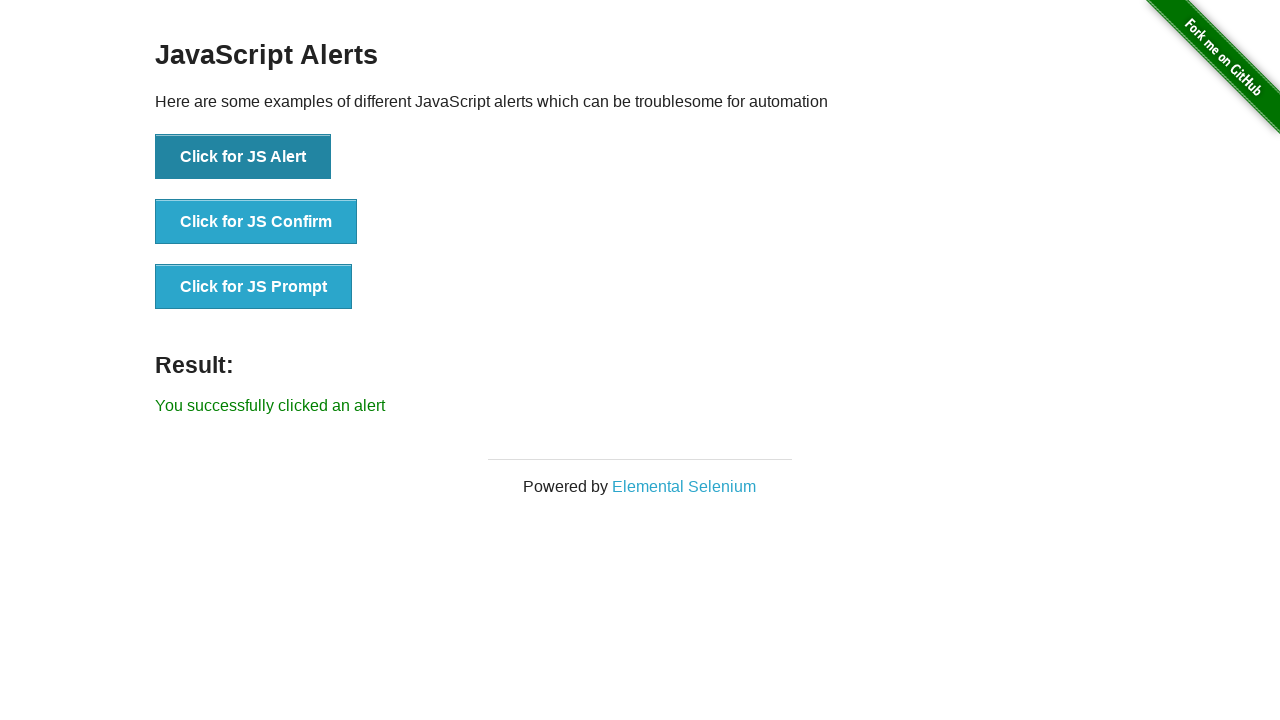

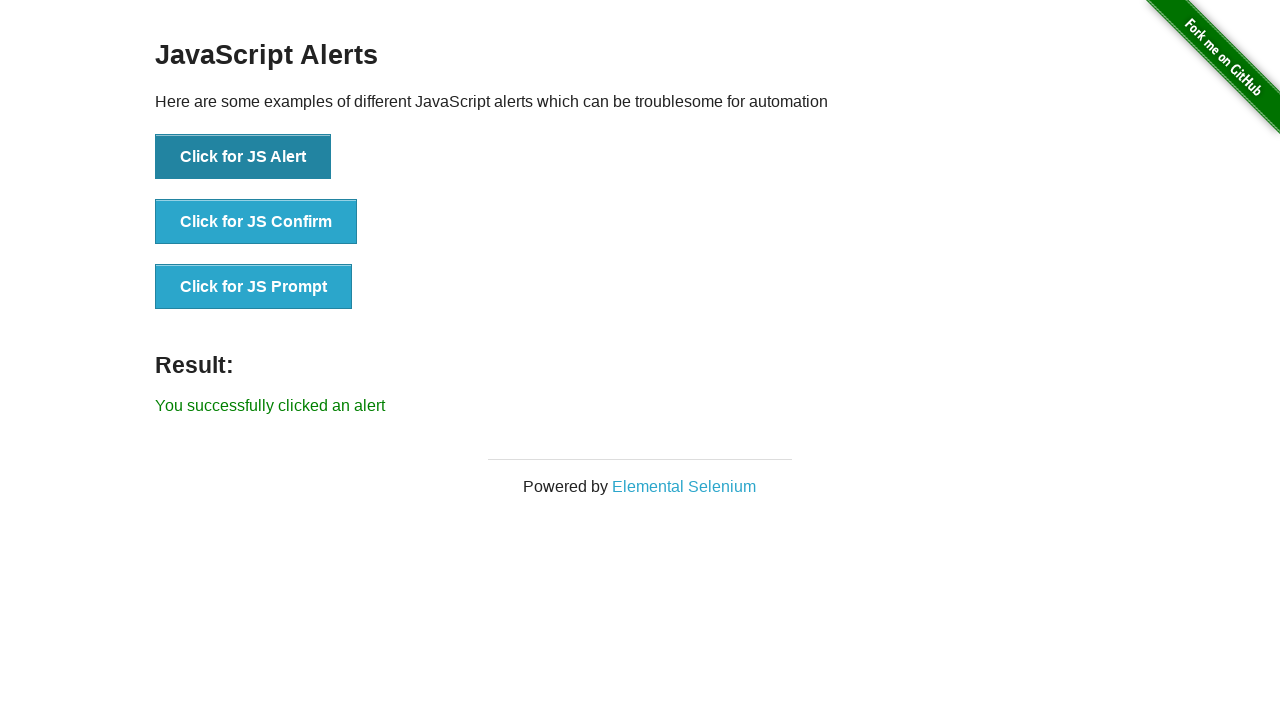